Tests that completed items are removed when clicking Clear completed button

Starting URL: https://demo.playwright.dev/todomvc

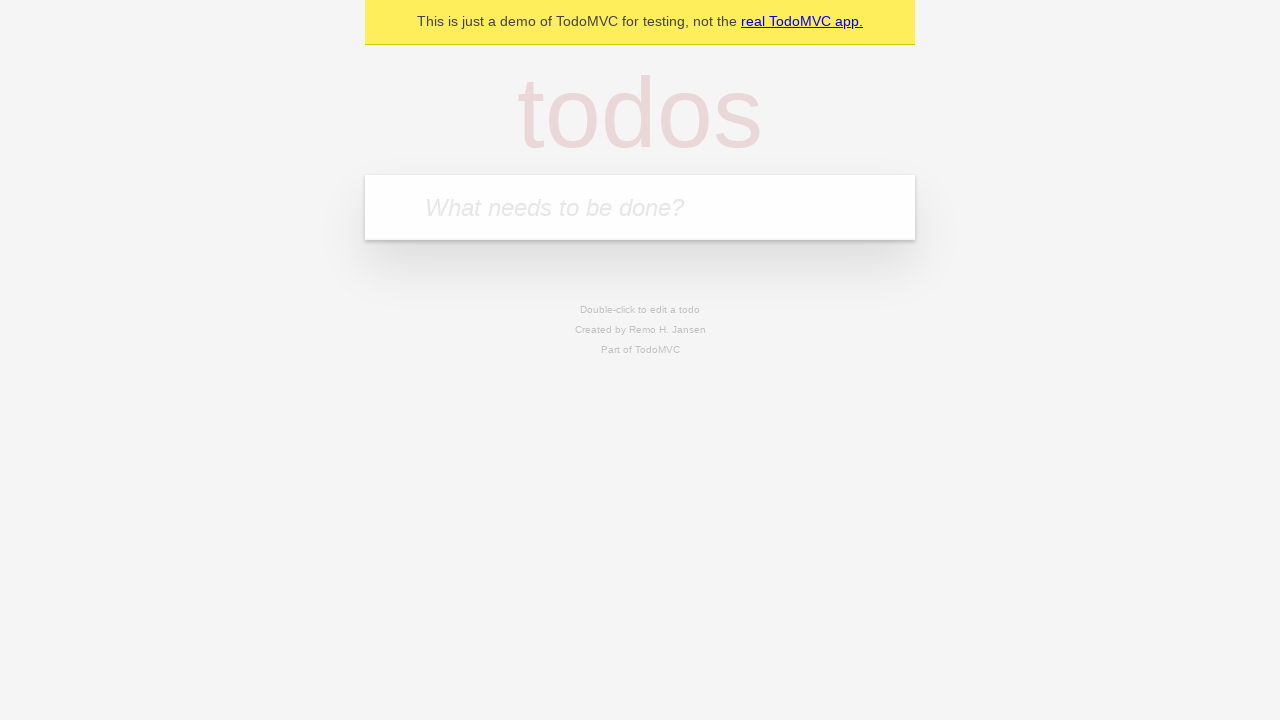

Filled new todo input with 'buy some cheese' on .new-todo
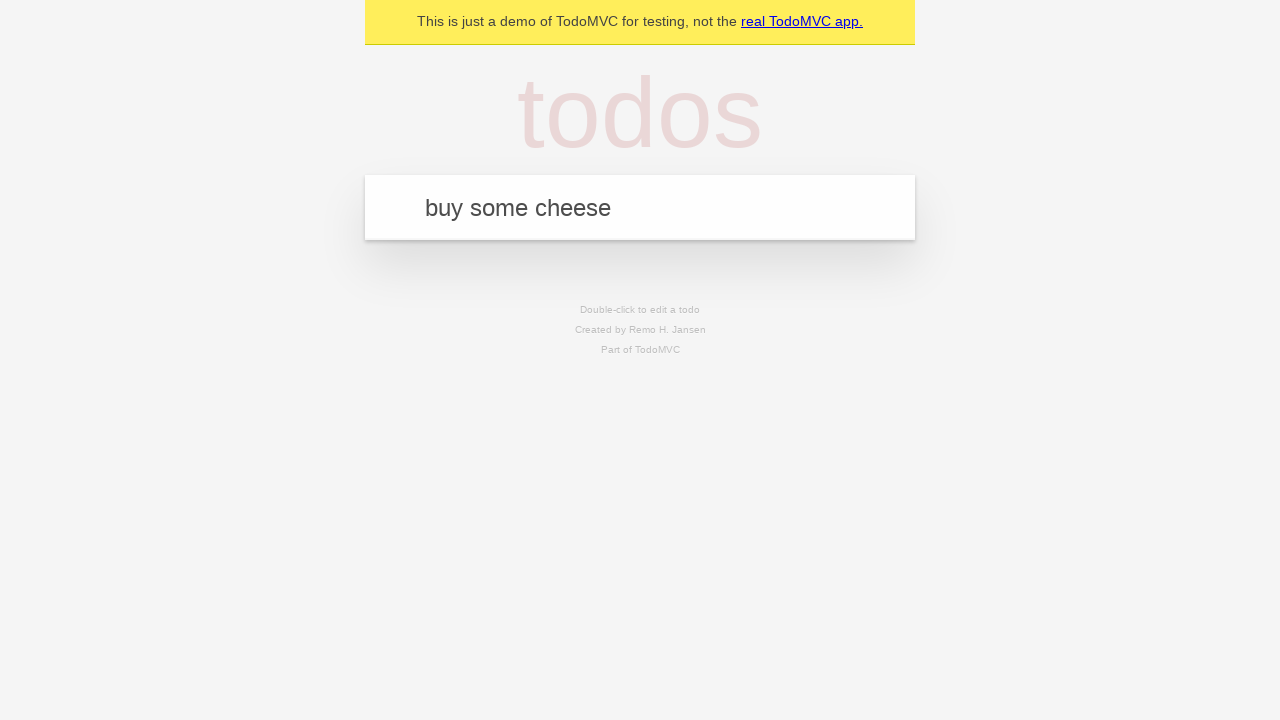

Pressed Enter to add first todo item on .new-todo
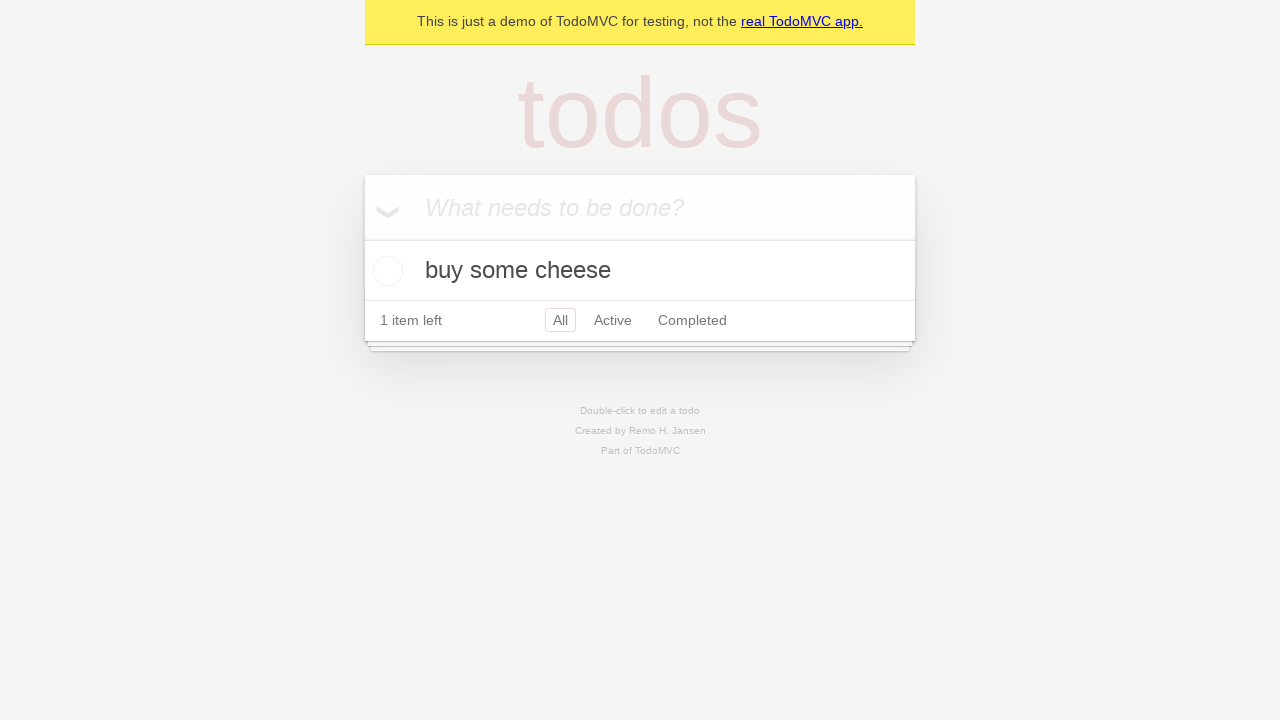

Filled new todo input with 'feed the cat' on .new-todo
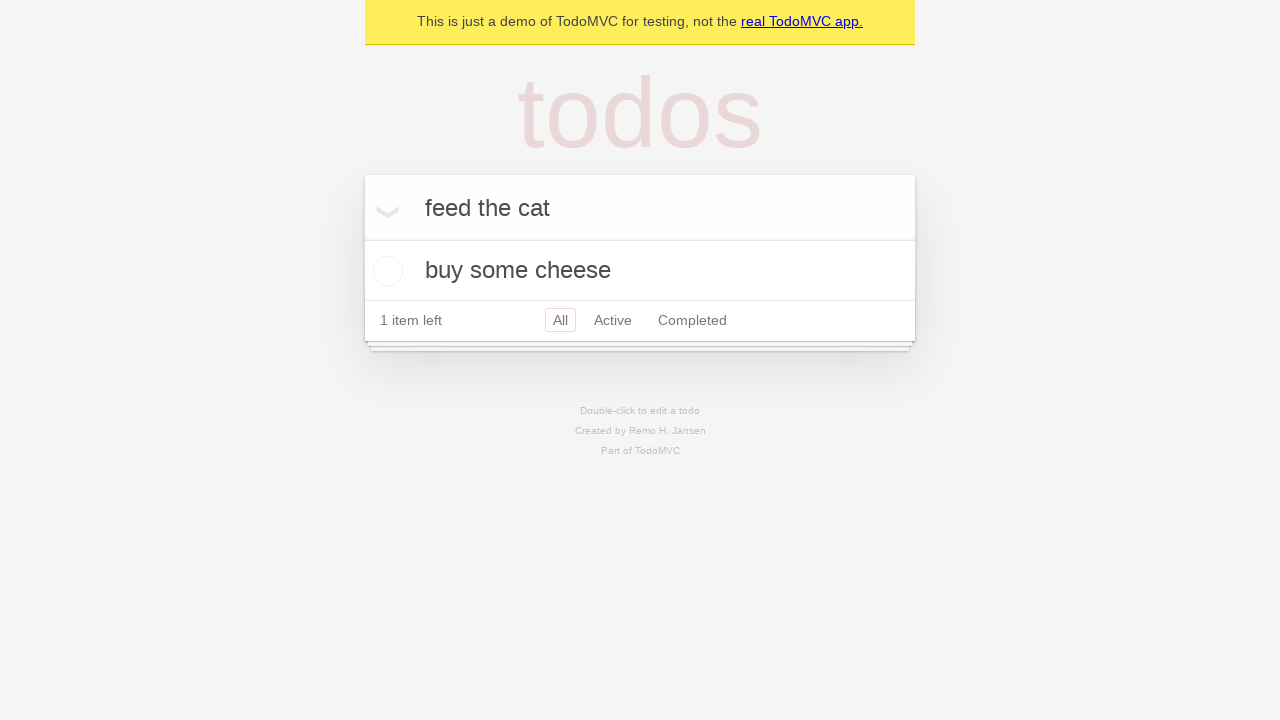

Pressed Enter to add second todo item on .new-todo
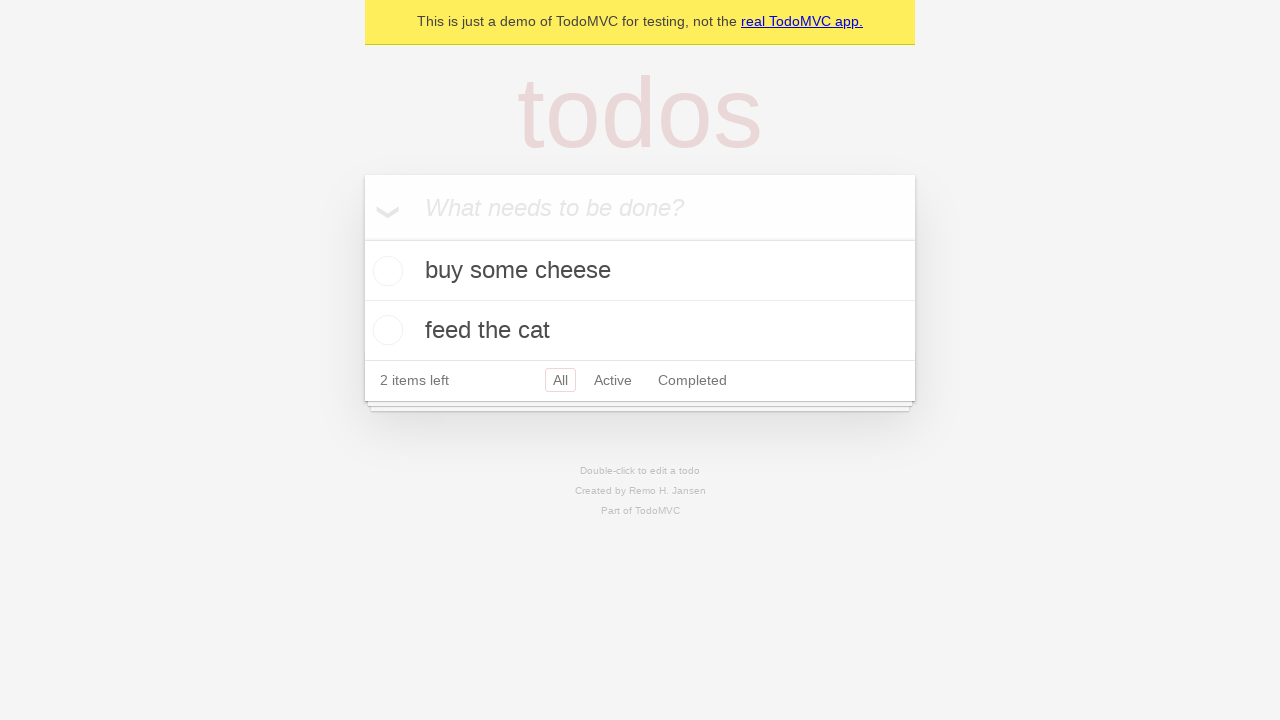

Filled new todo input with 'book a doctors appointment' on .new-todo
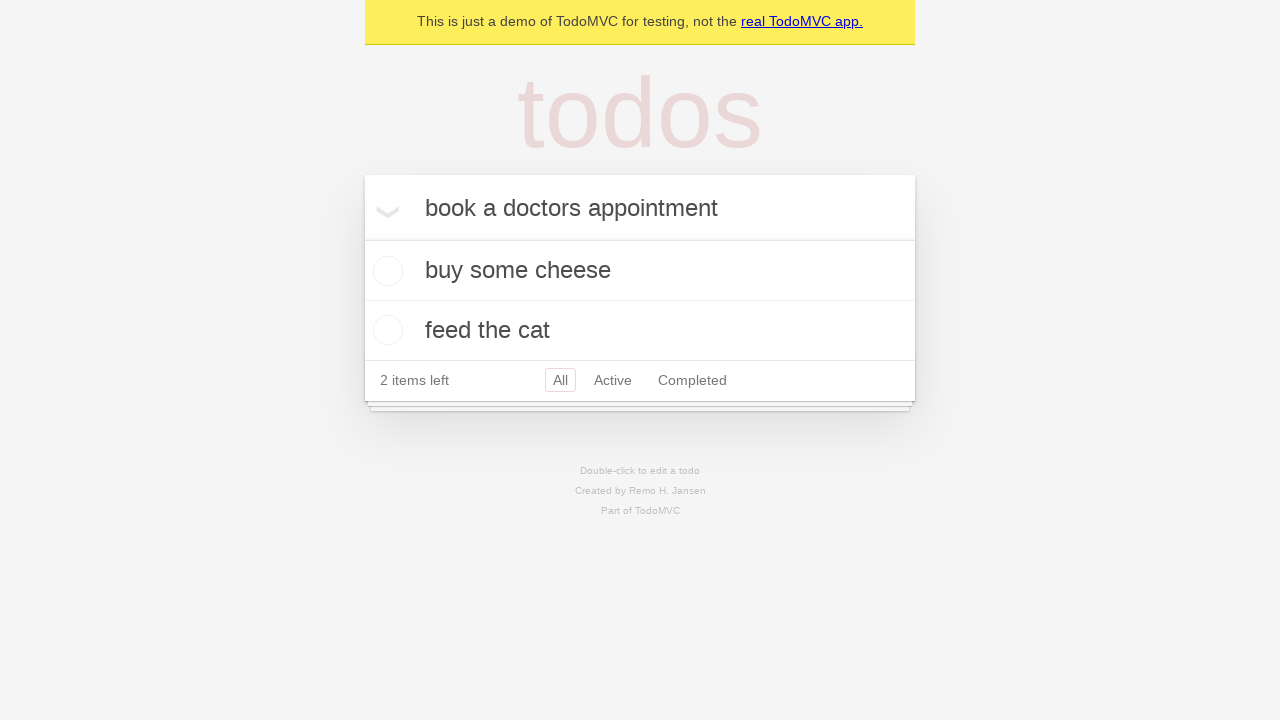

Pressed Enter to add third todo item on .new-todo
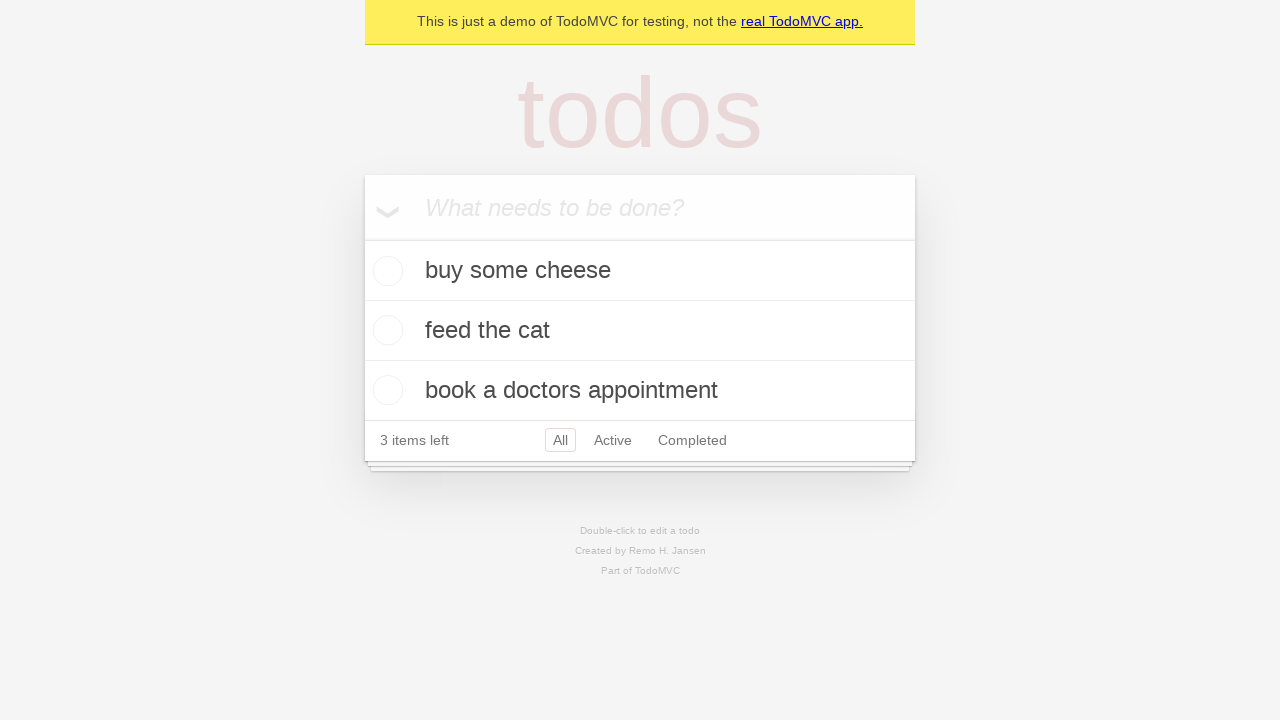

Checked the second todo item to mark it as completed at (385, 330) on .todo-list li >> nth=1 >> .toggle
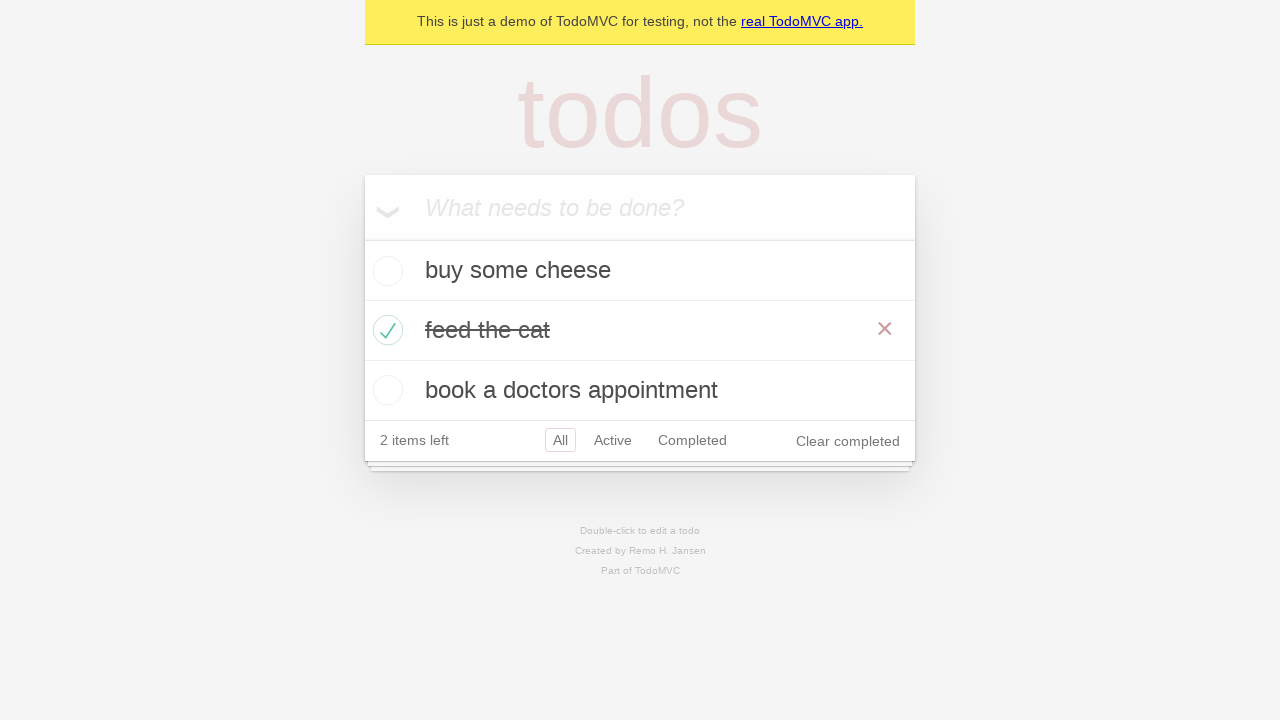

Clicked Clear completed button to remove completed items at (848, 441) on .clear-completed
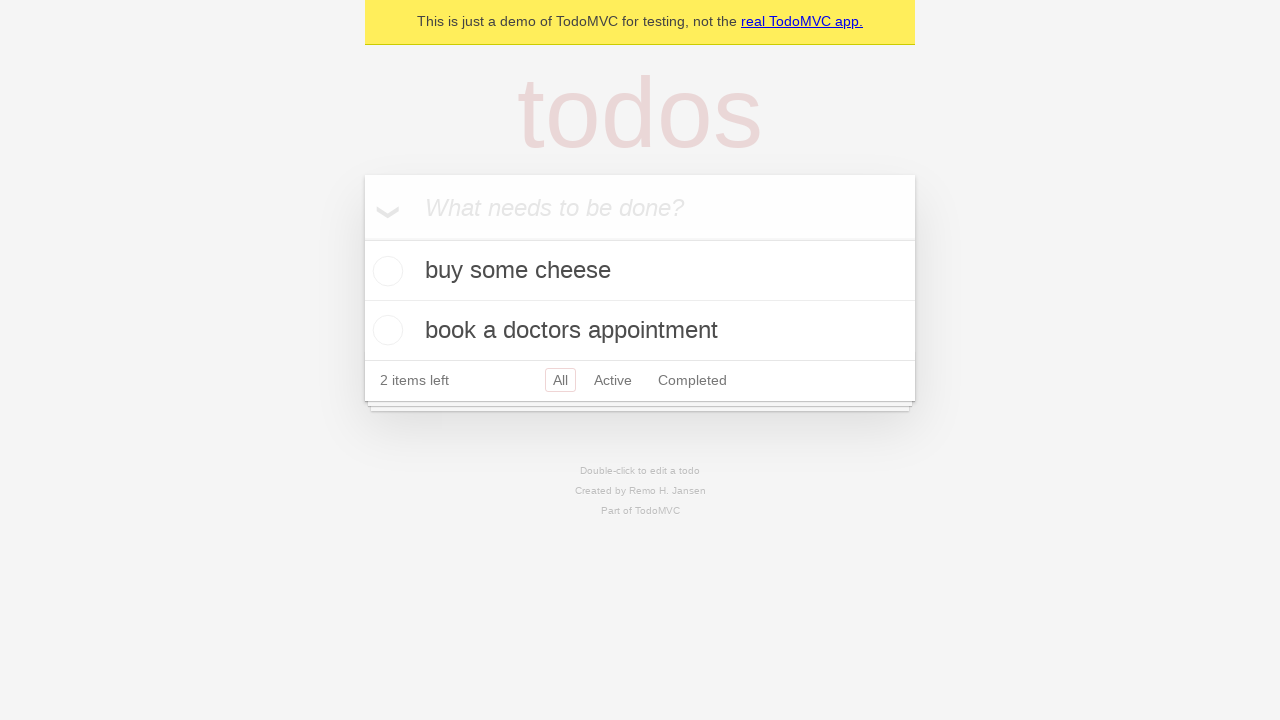

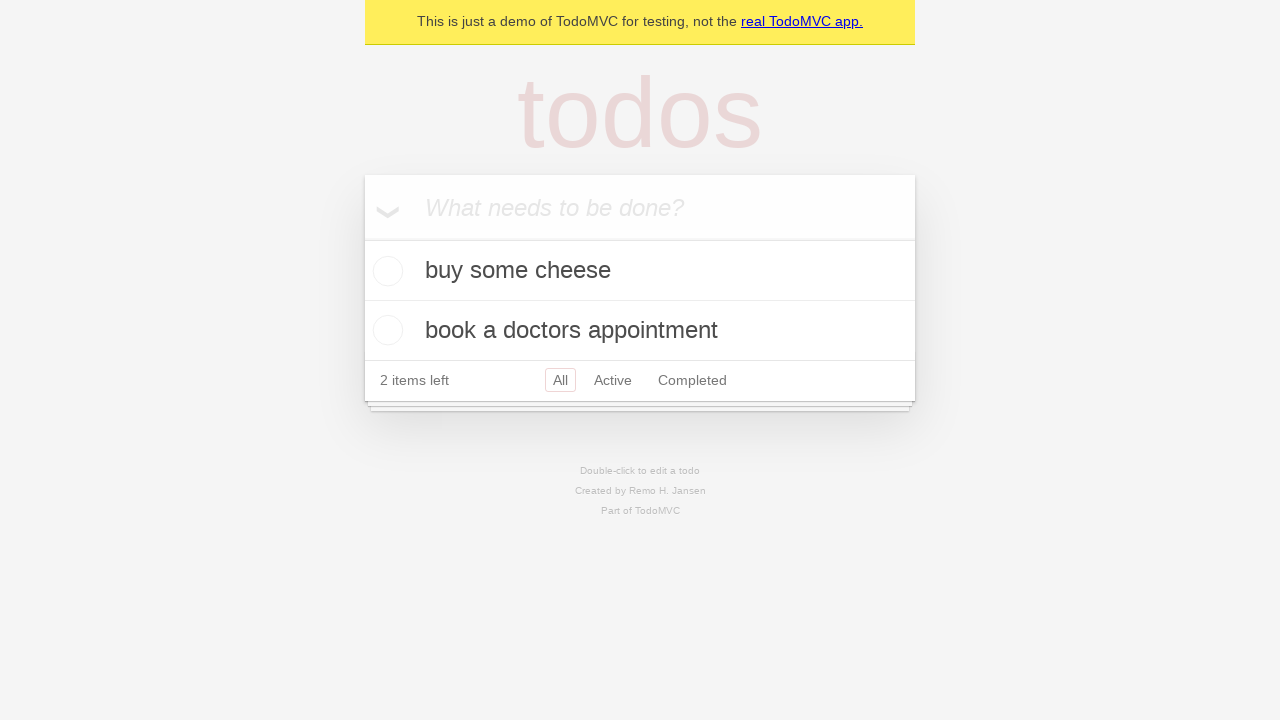